Tests auto-scroll functionality by clicking on "API Pricing Plan" button which should scroll to the "Maximize your potential" section.

Starting URL: https://seitrace.com/insights?/

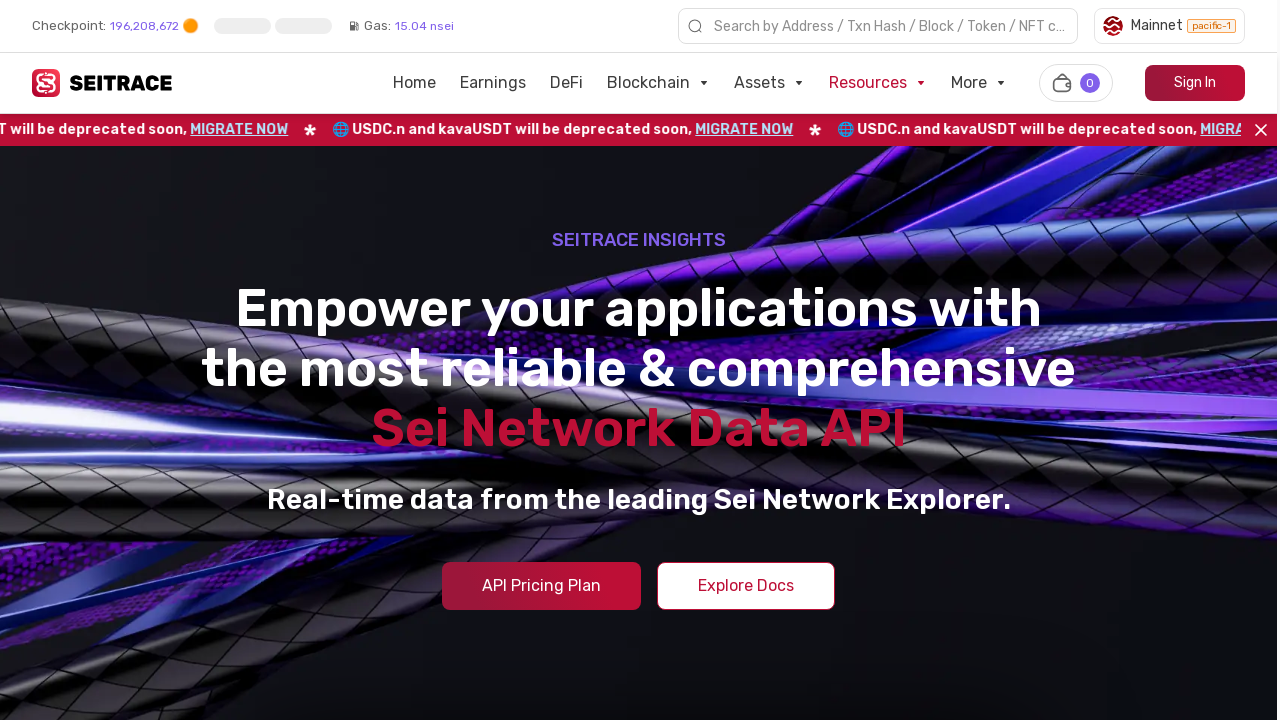

Waited for 'API Pricing Plan' button to be visible
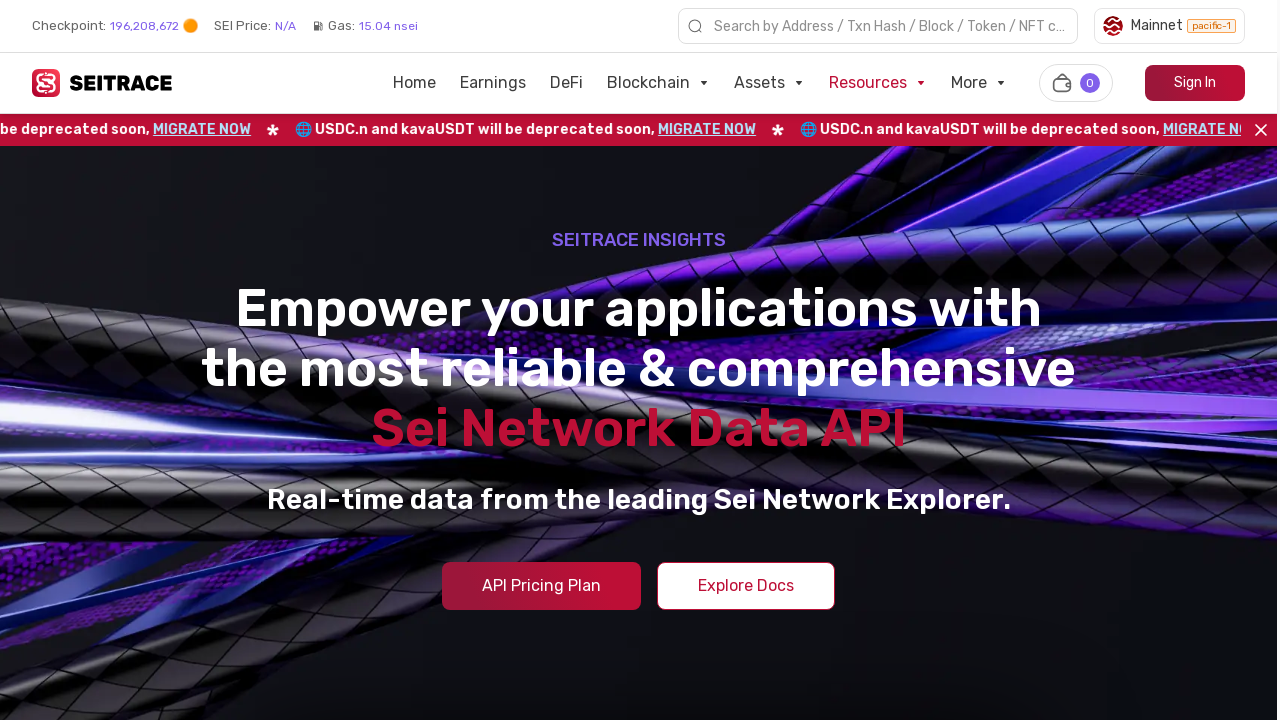

Clicked on 'API Pricing Plan' button at (542, 586) on text=API Pricing Plan
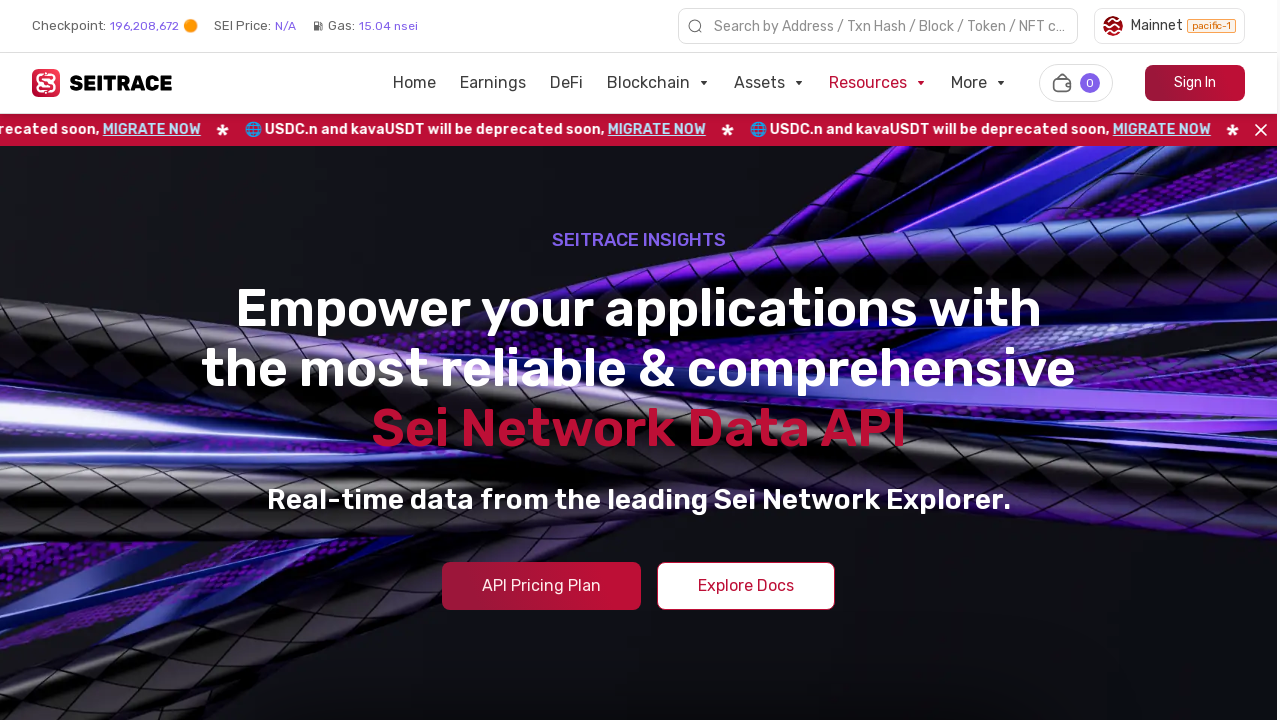

Waited for scroll animation to complete
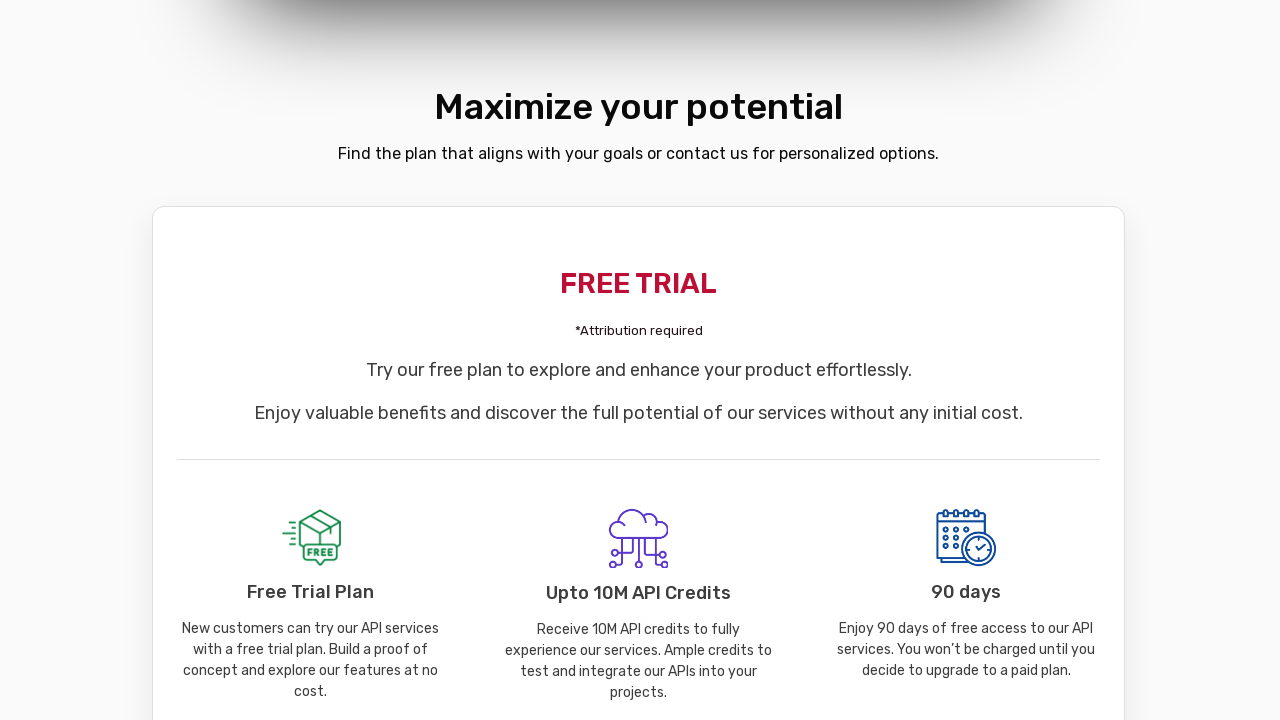

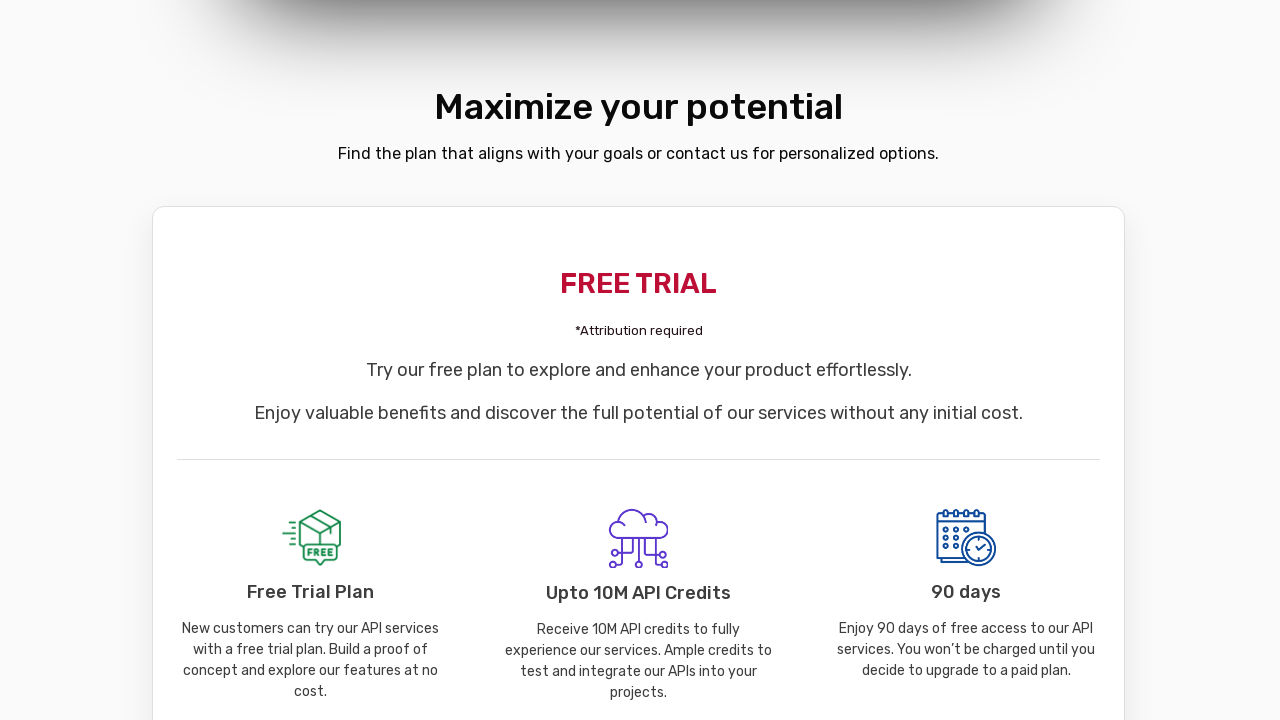